Tests dynamic loading functionality by waiting for and clicking a start button on a dynamic loading demo page

Starting URL: https://automationfc.github.io/dynamic-loading/

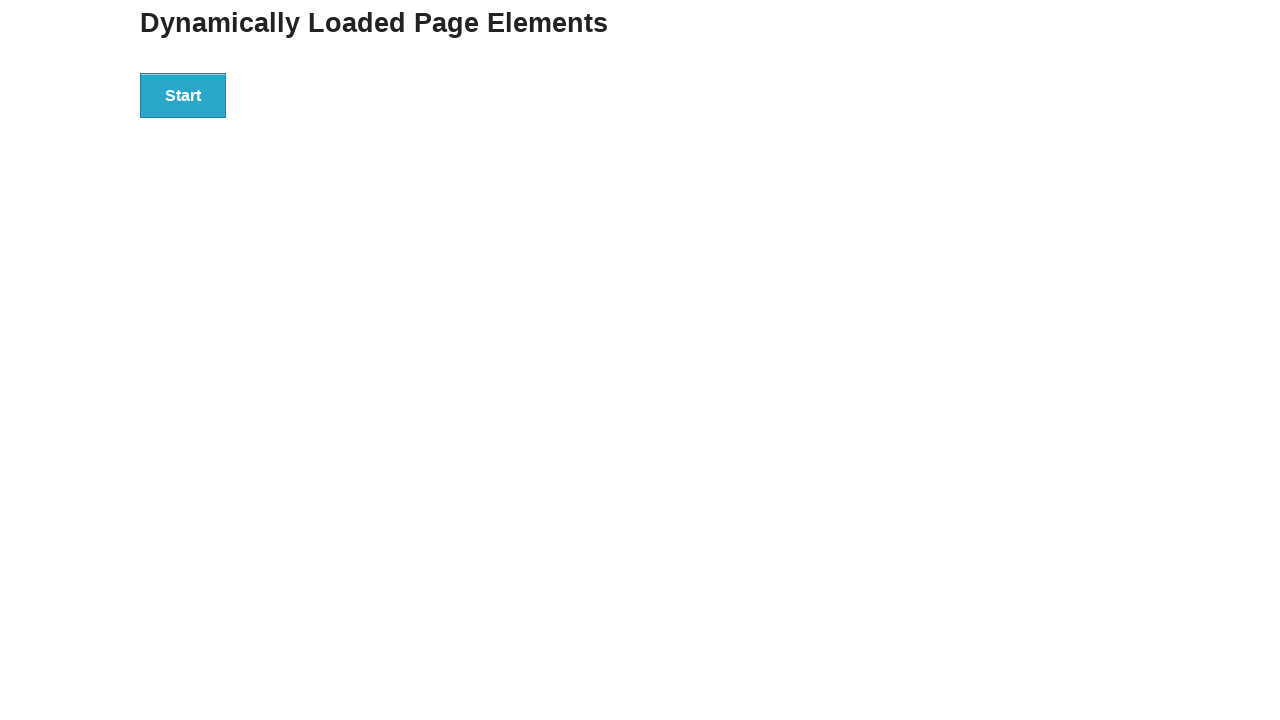

Clicked the start button on the dynamic loading demo page at (183, 95) on div#start > button
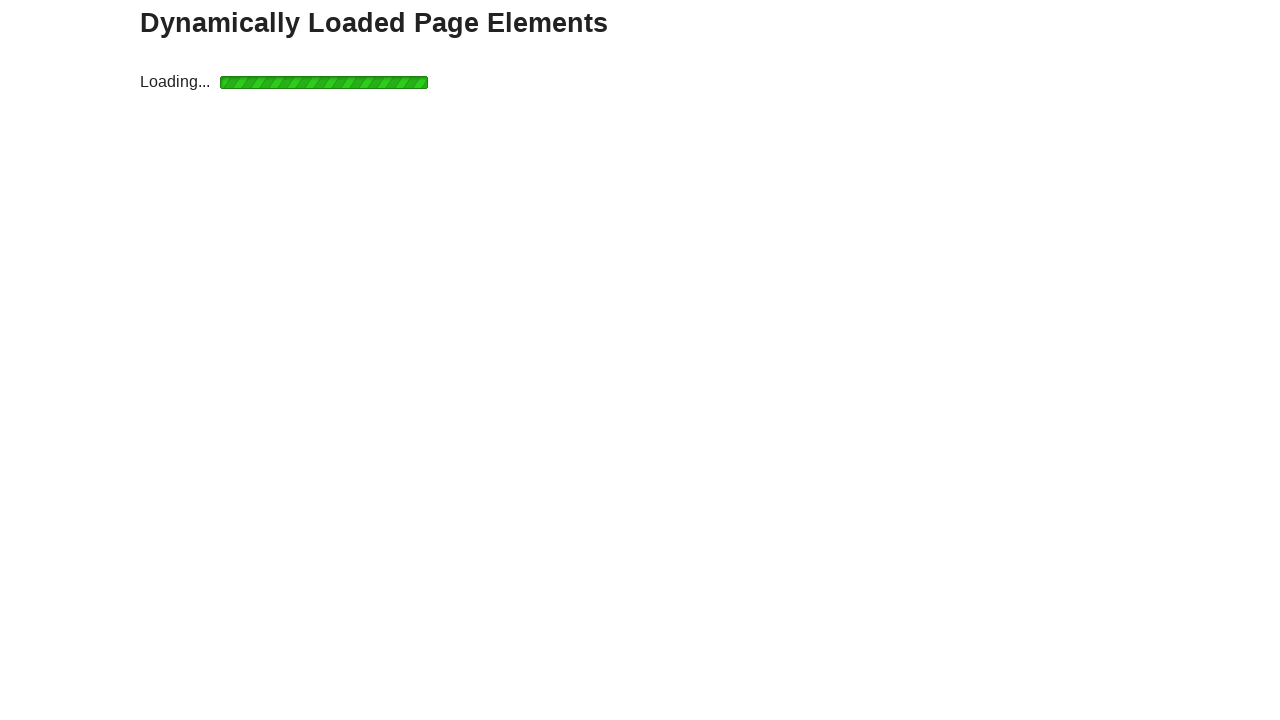

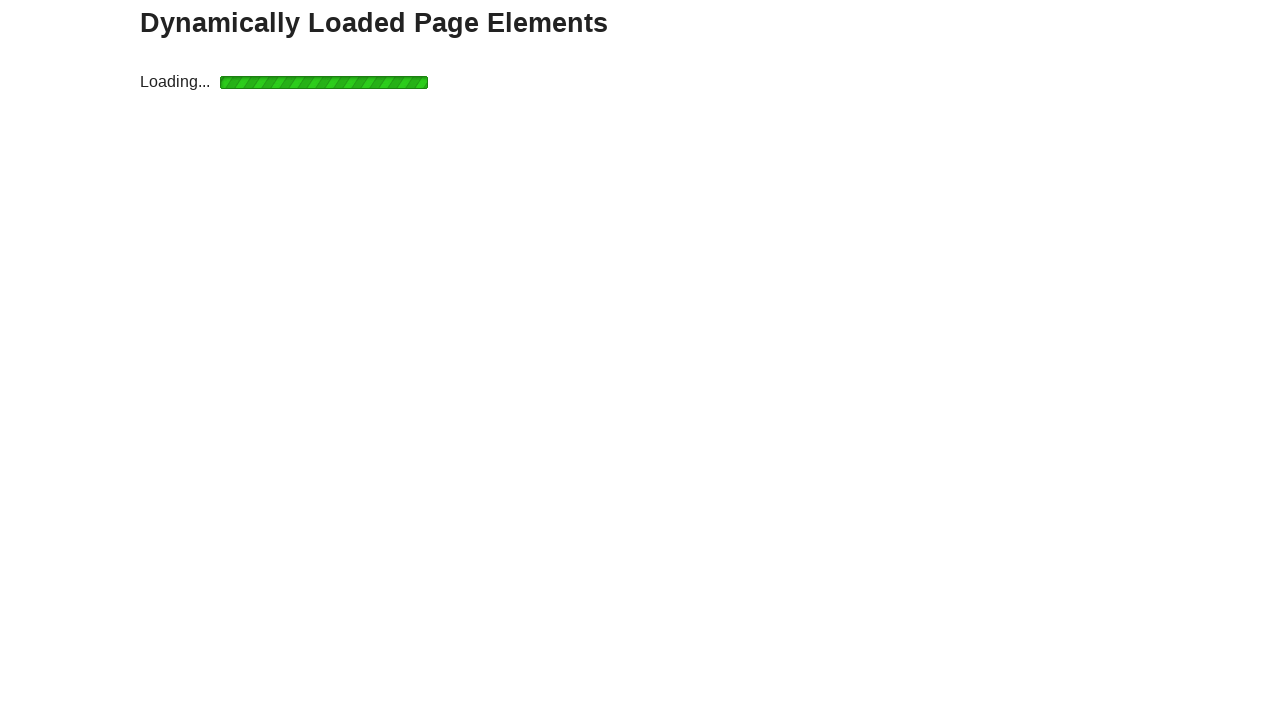